Tests registration form by filling first name, last name, and email fields using specific XPath selectors and submitting

Starting URL: http://suninjuly.github.io/registration1.html

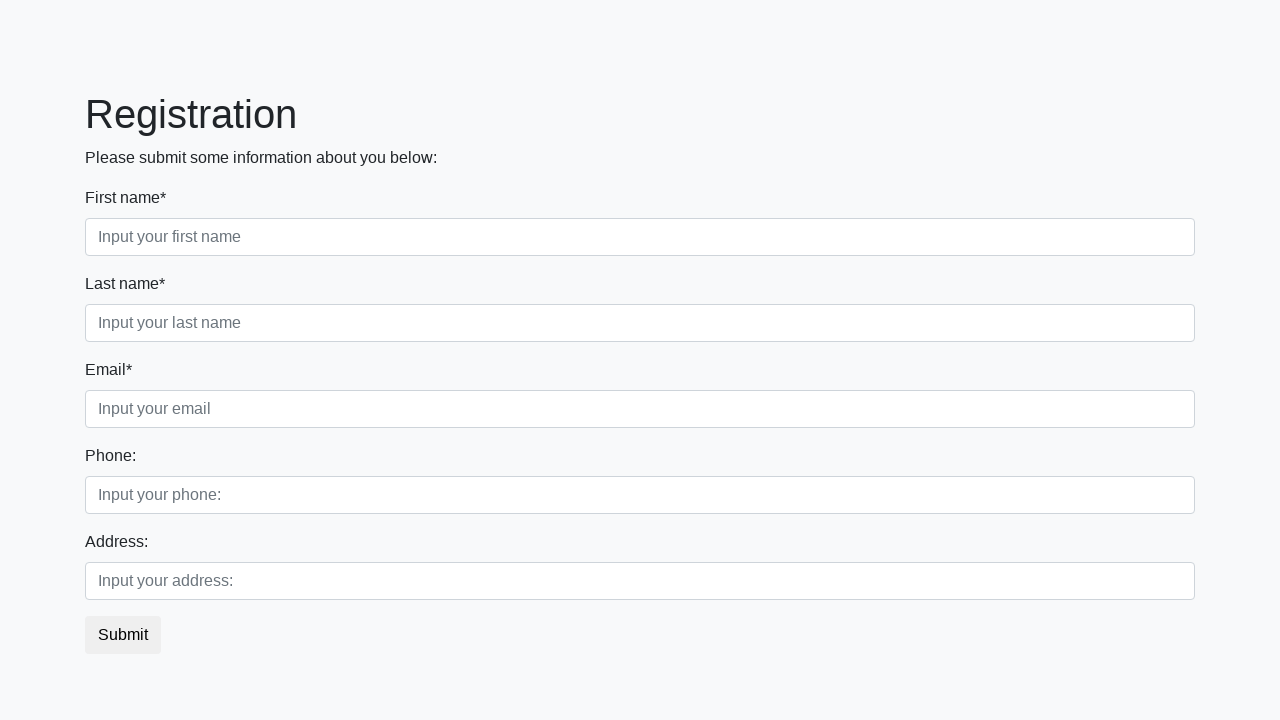

Filled first name field with 'pasha' on xpath=.//label[text()='First name*']/following-sibling::input
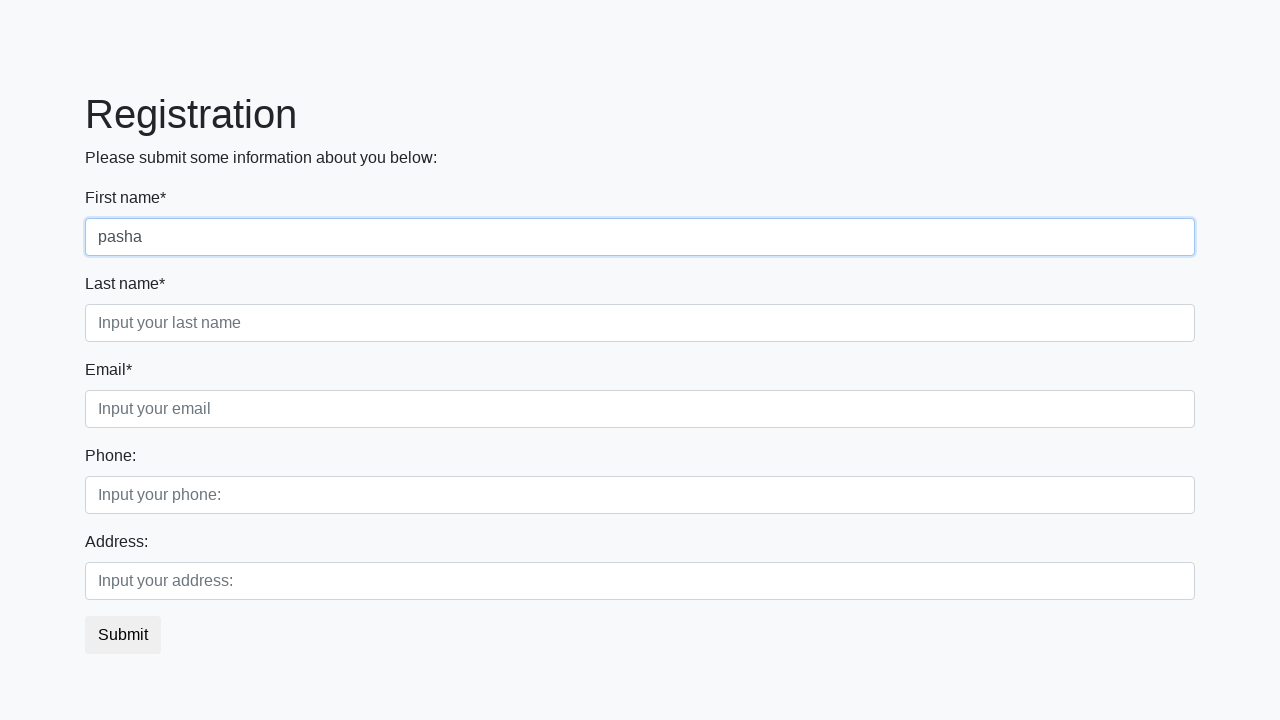

Filled last name field with 'zzzz' on xpath=.//label[text()='Last name*']/following-sibling::input
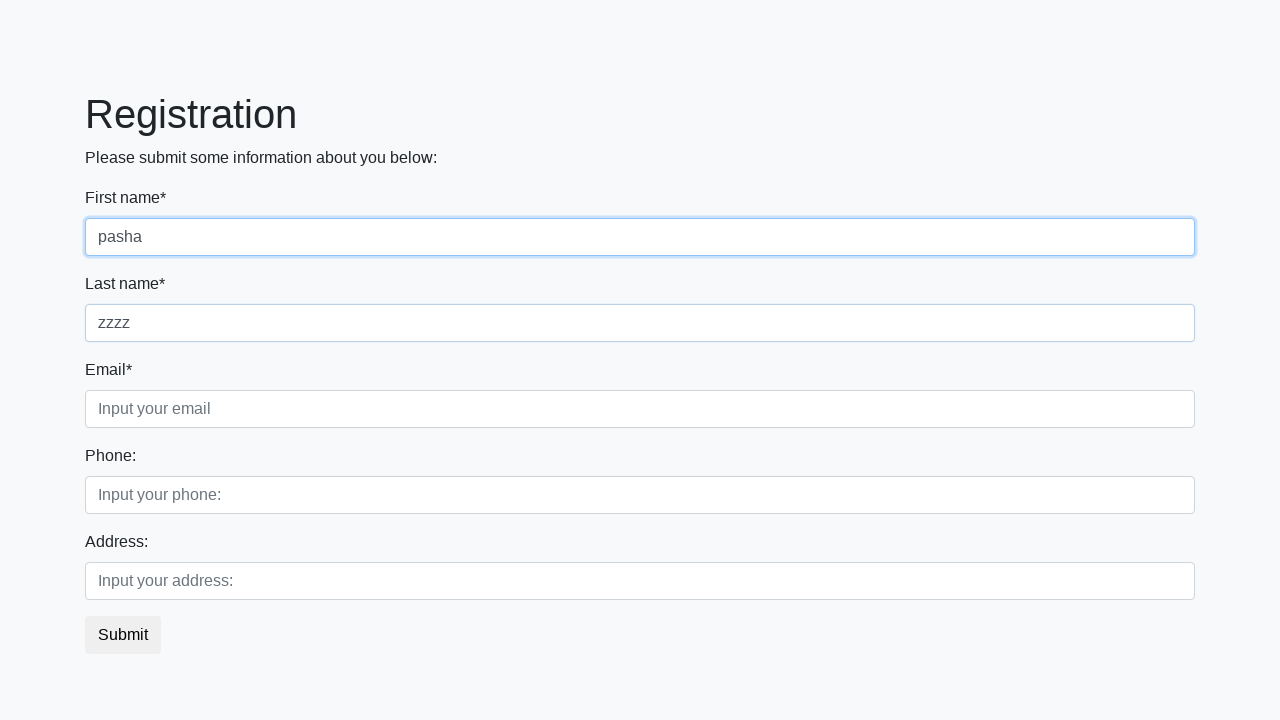

Filled email field with 'pasha@ya.ru' on xpath=.//label[text()='Email*']/following-sibling::input
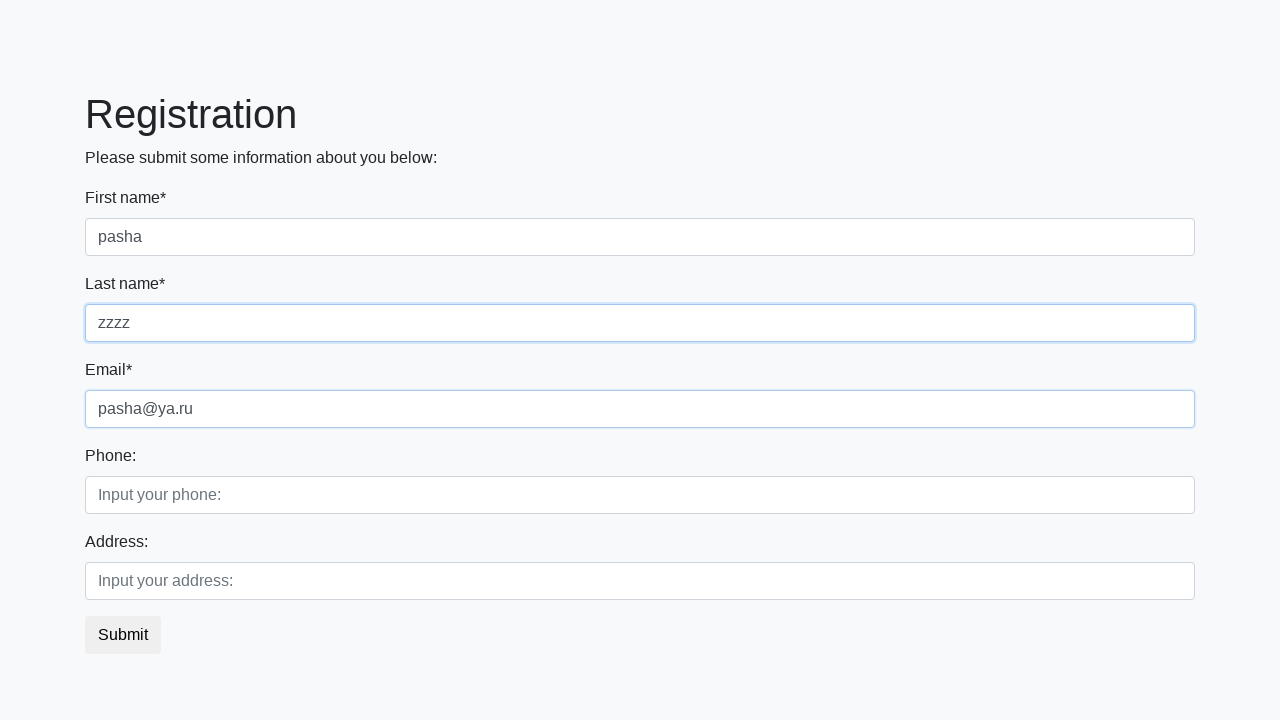

Clicked Submit button to register at (123, 635) on button:has-text('Submit')
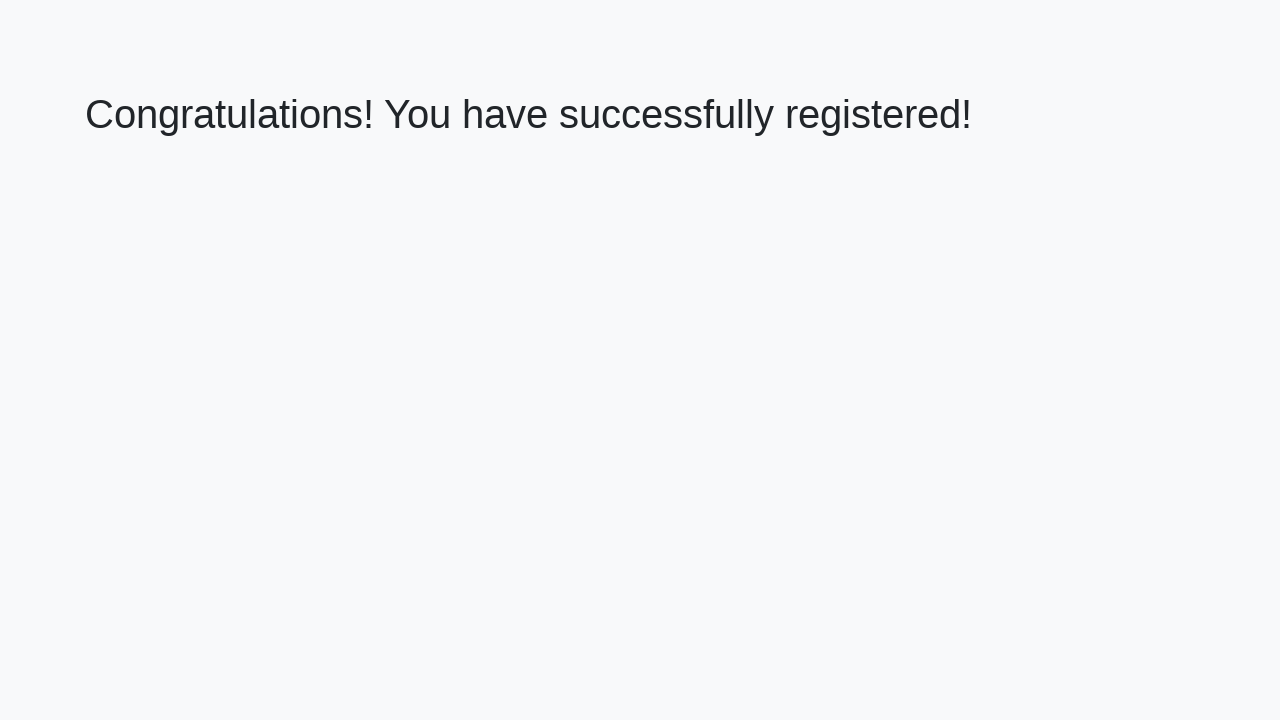

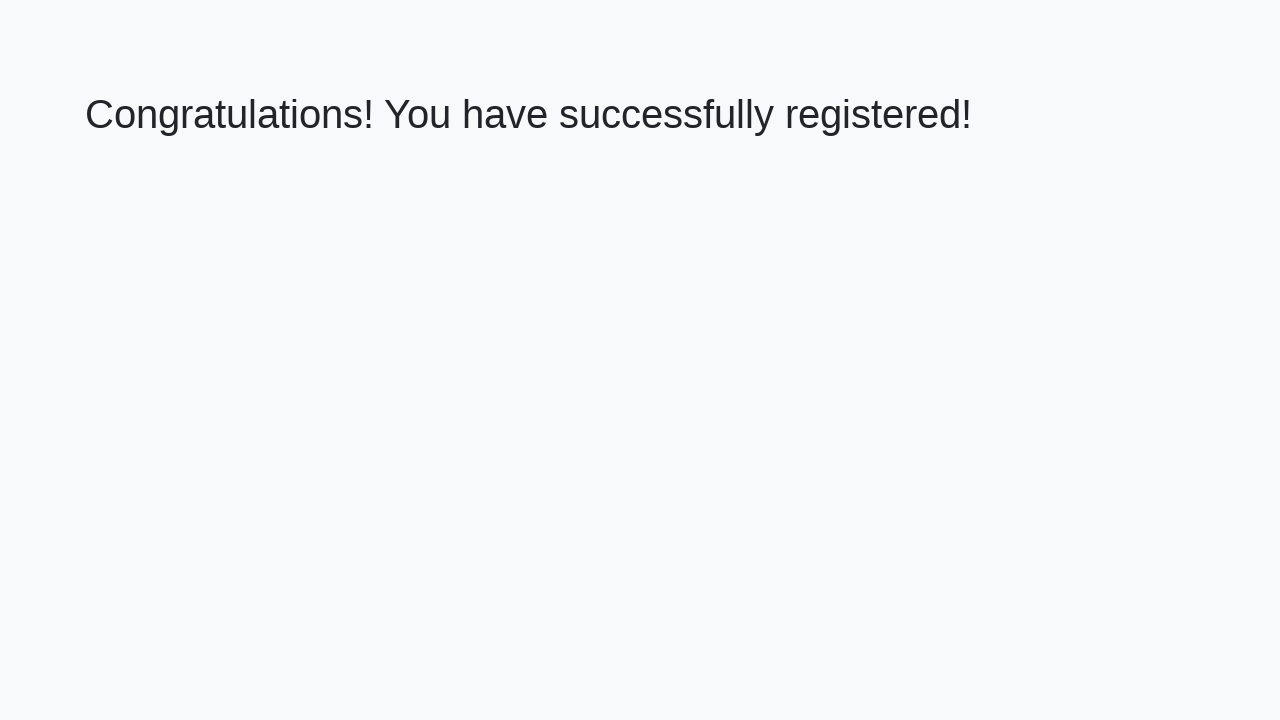